Tests typing a specific date into a calendar date picker by entering month, day, and year values into input fields

Starting URL: https://rahulshettyacademy.com/seleniumPractise/#/offers

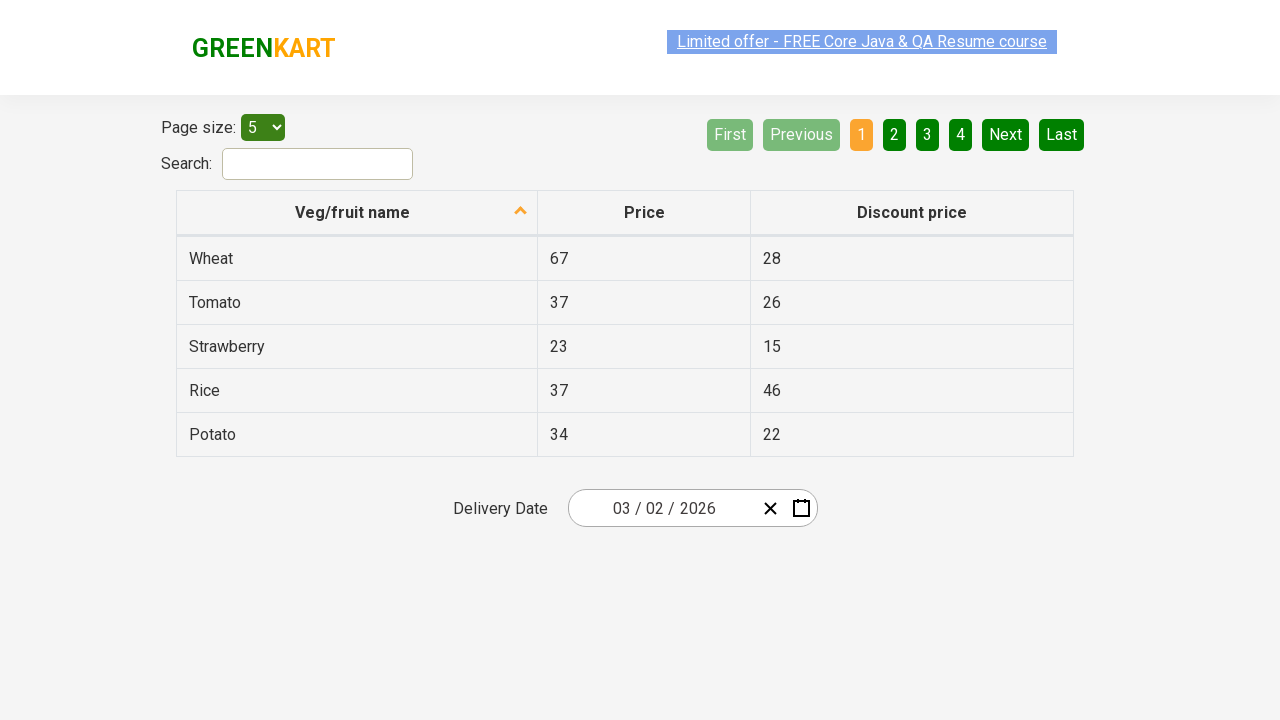

Verified calendar element is present on the page
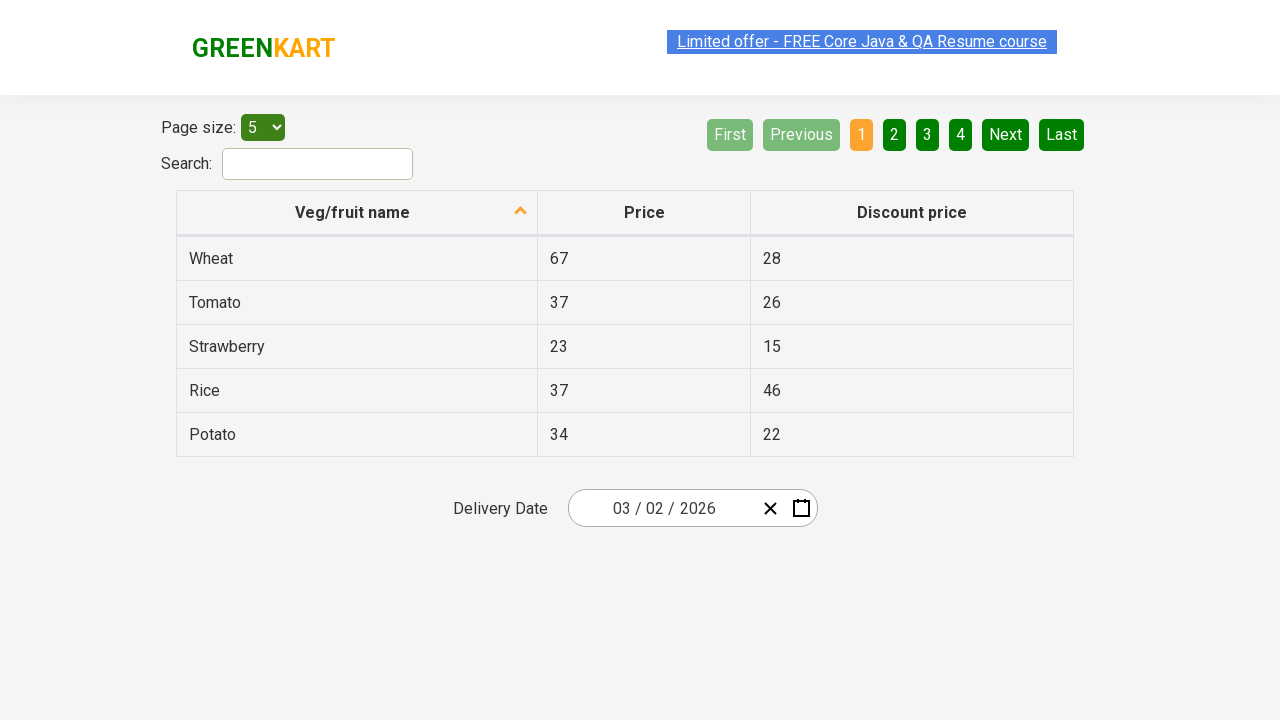

Clicked on calendar wrapper to open the date picker at (692, 508) on .react-date-picker__wrapper
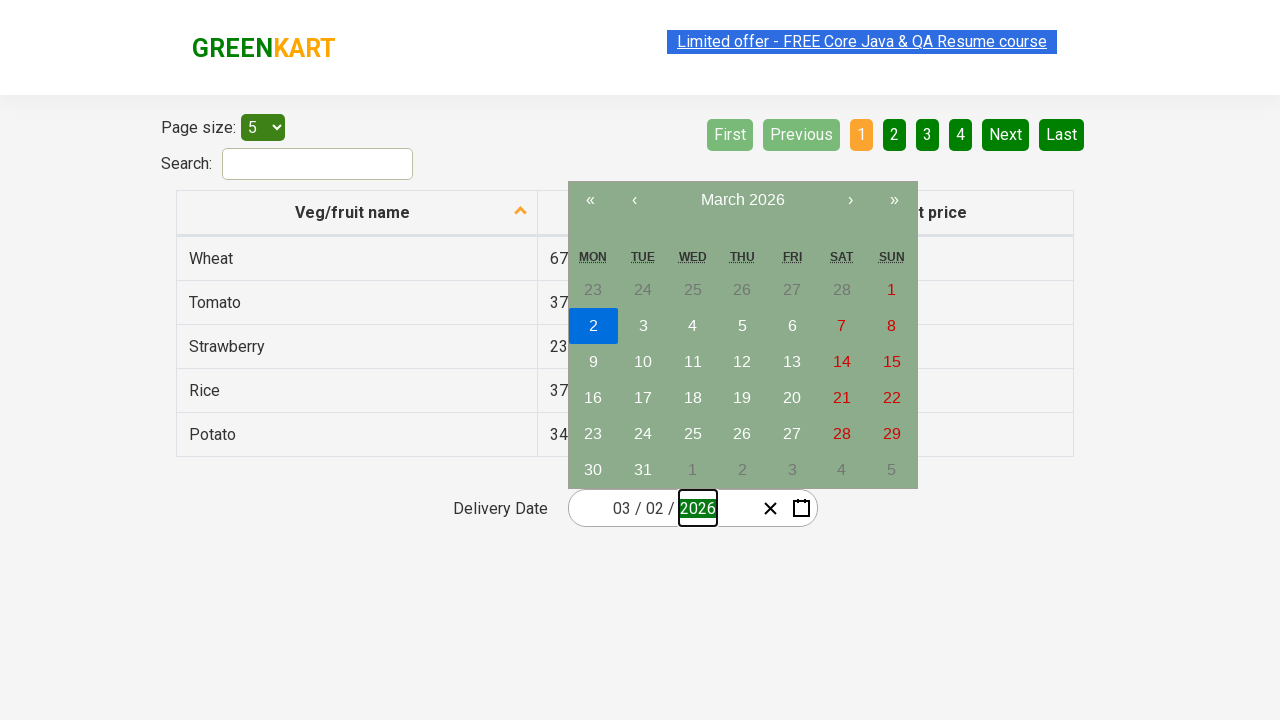

Calendar date picker opened successfully
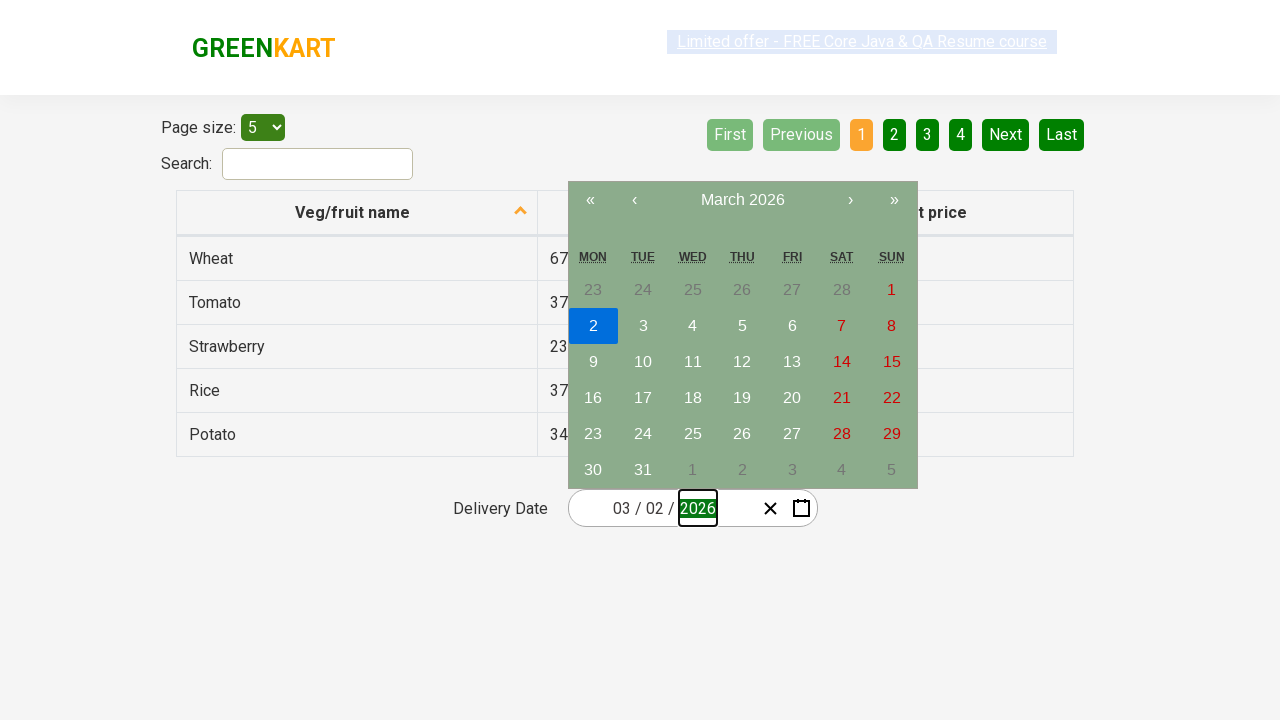

Entered month value '7' into the month input field on .react-date-picker__inputGroup__month
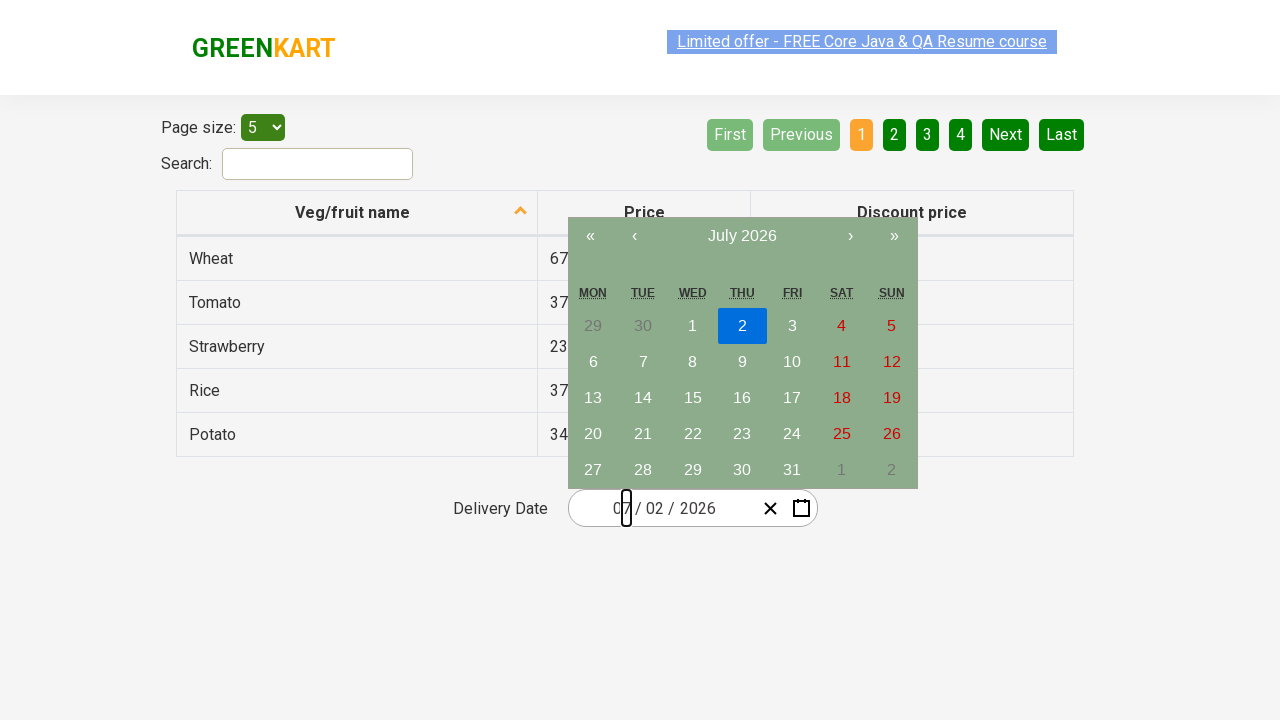

Entered day value '8' into the day input field on .react-date-picker__inputGroup__day
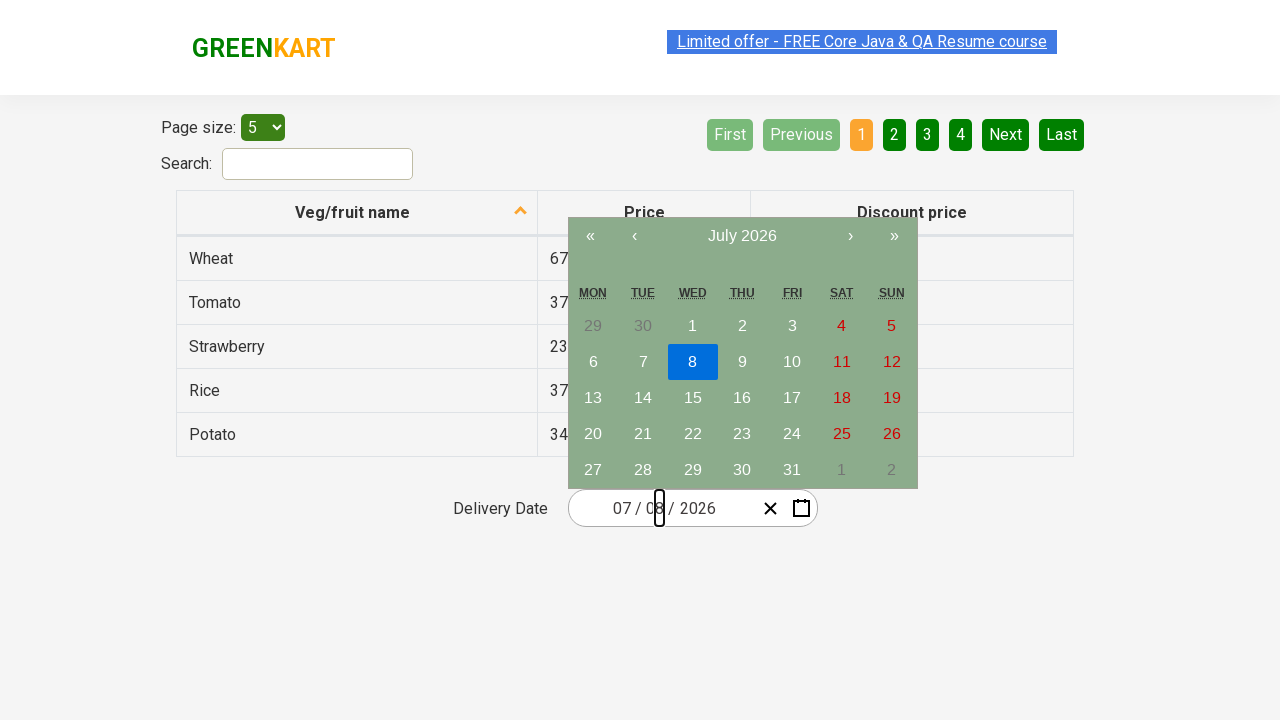

Entered year value '2024' into the year input field on .react-date-picker__inputGroup__year
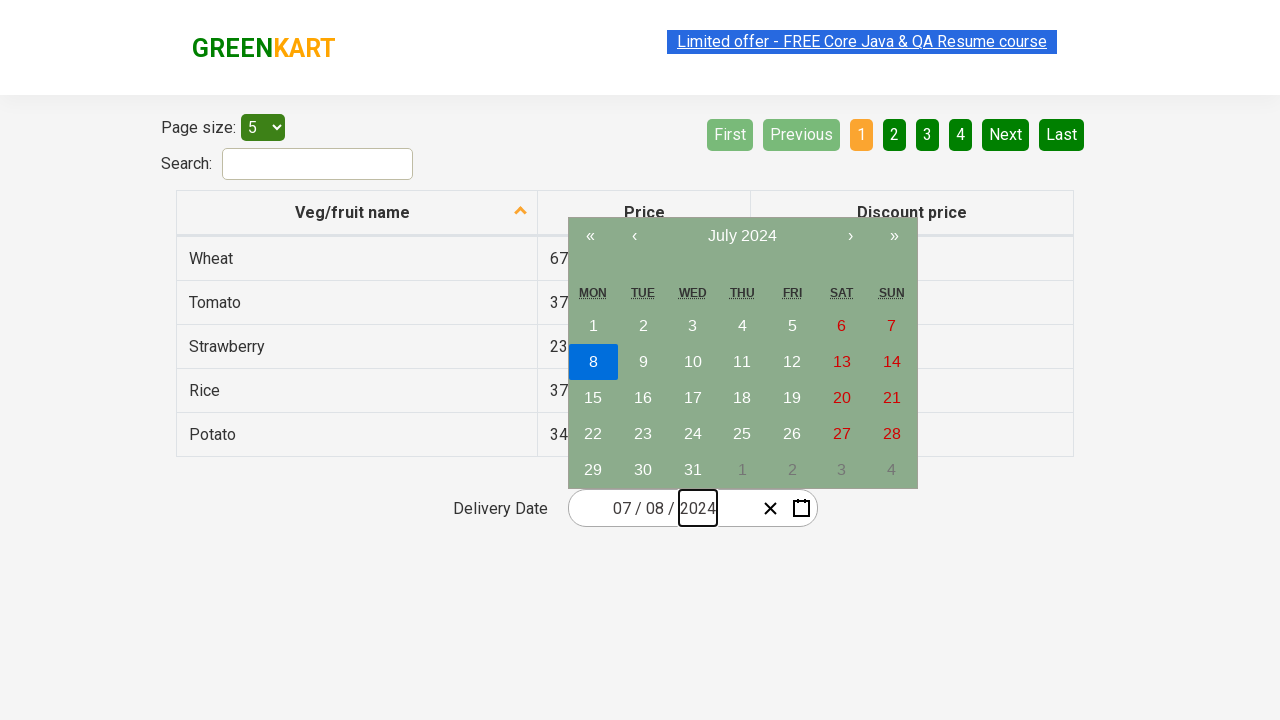

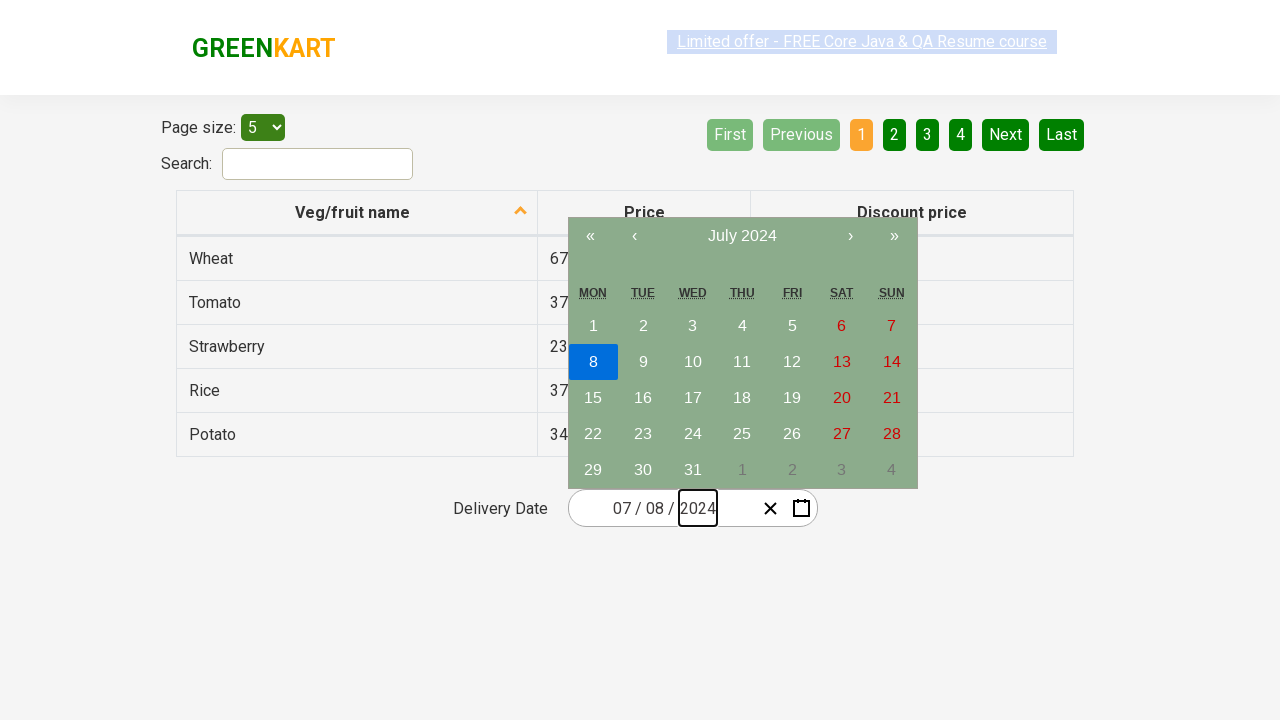